Tests clicking a button that triggers an alert dialog and accepting it

Starting URL: http://antoniotrindade.com.br/treinoautomacao/elementsweb.html

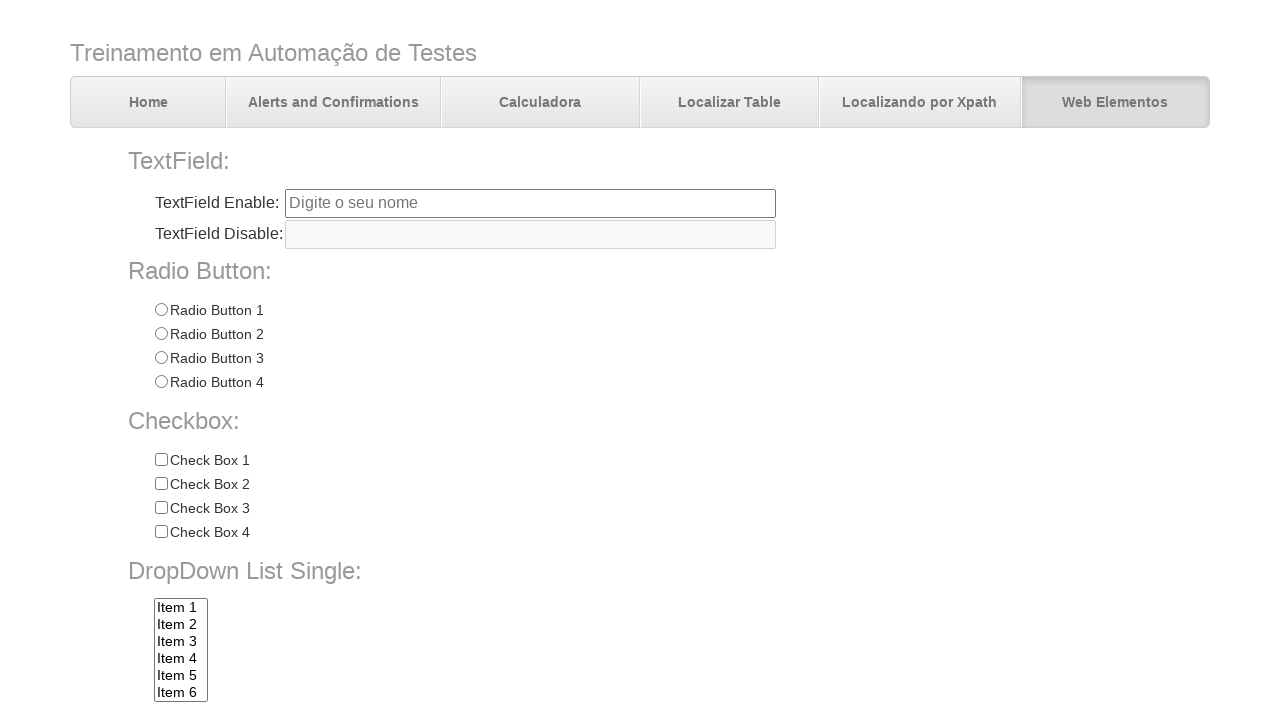

Set up dialog handler to accept alerts
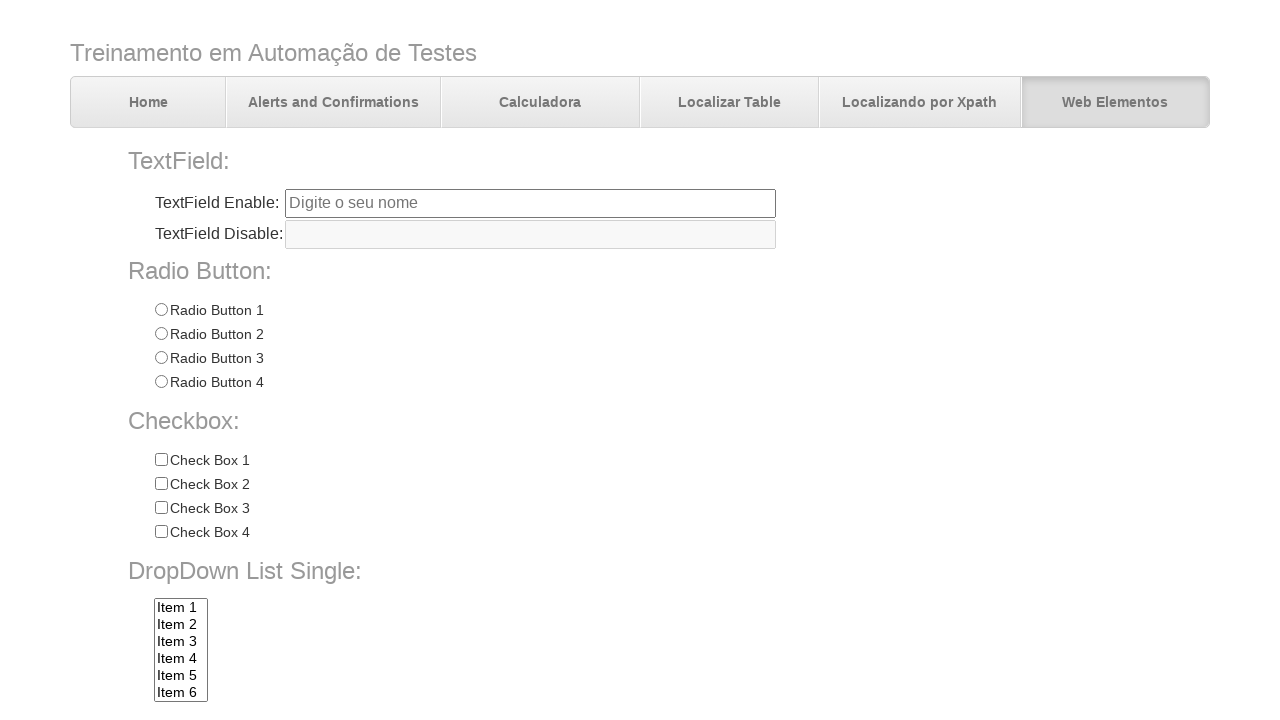

Clicked alert button at (366, 644) on input[name='alertbtn']
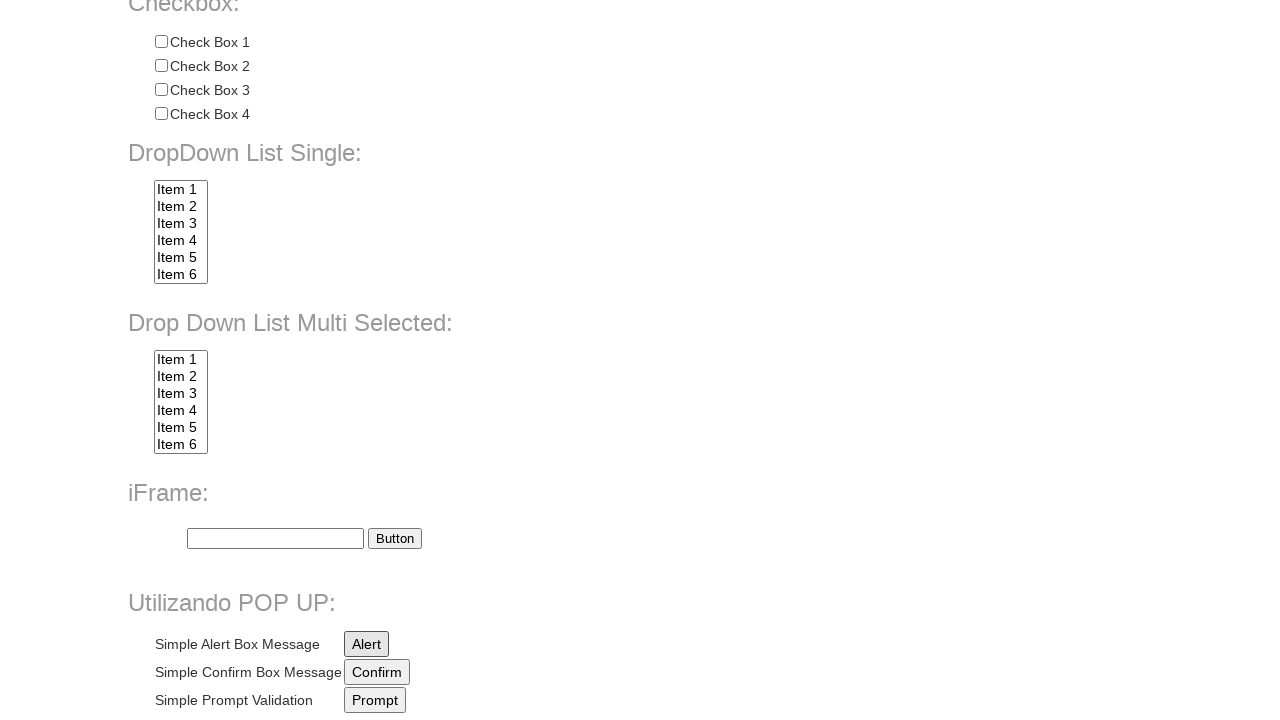

Waited for alert dialog to be processed
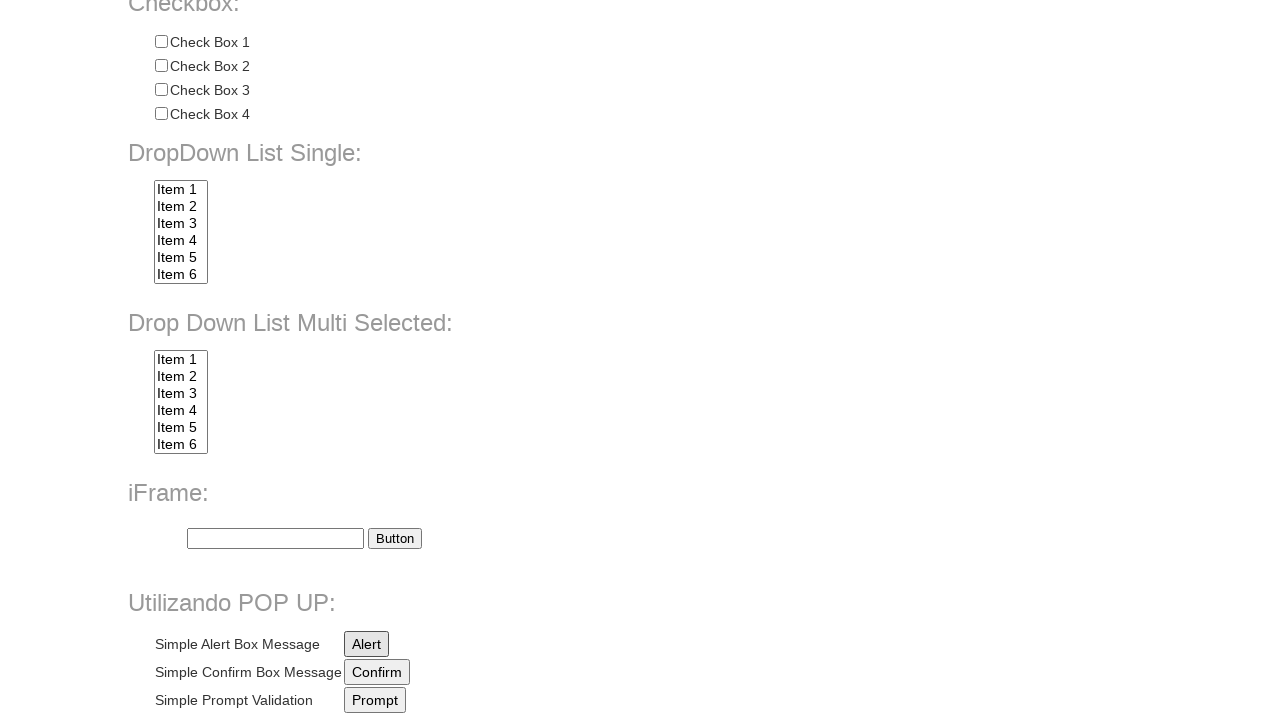

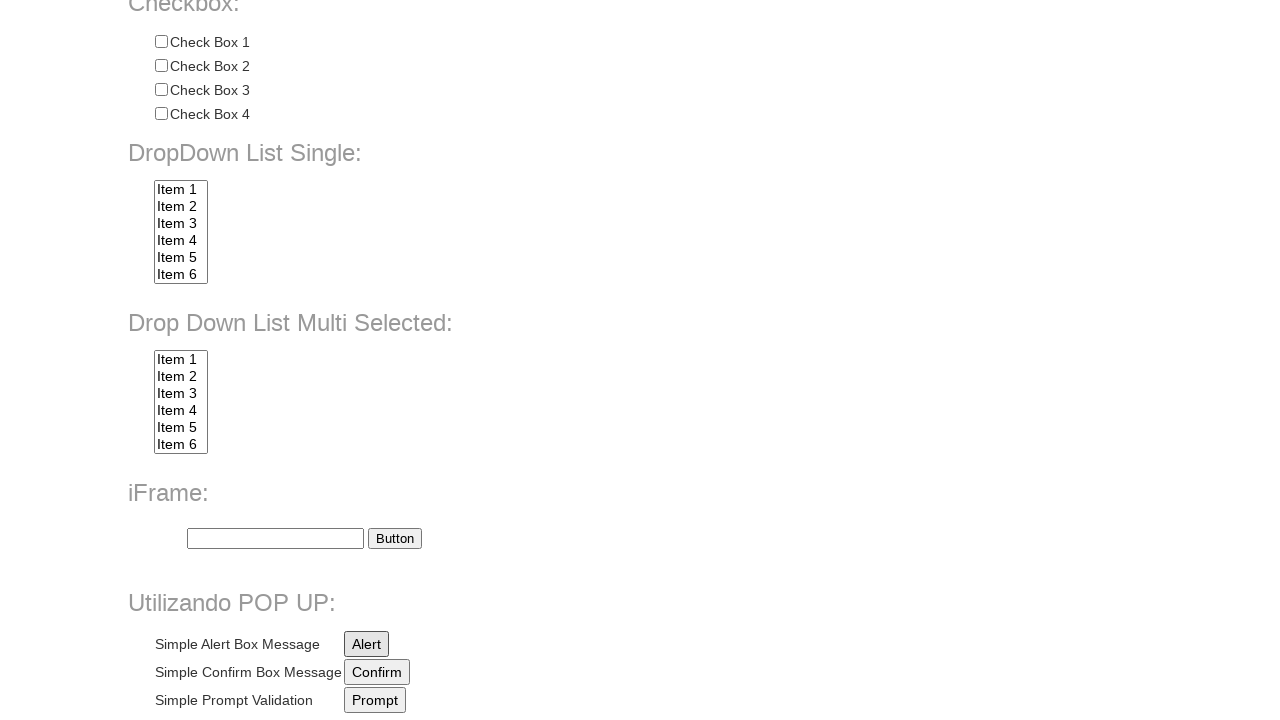